Tests that the Clear completed button displays the correct text when there are completed items

Starting URL: https://demo.playwright.dev/todomvc

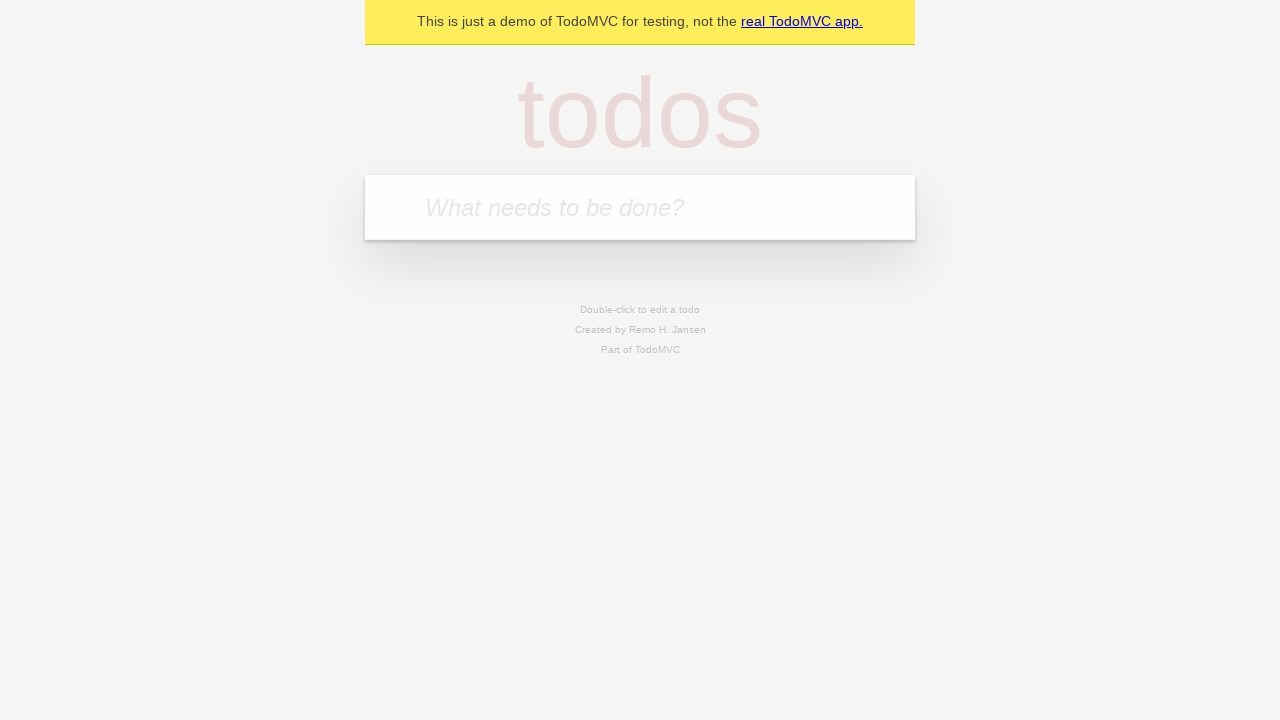

Filled todo input with 'buy some cheese' on internal:attr=[placeholder="What needs to be done?"i]
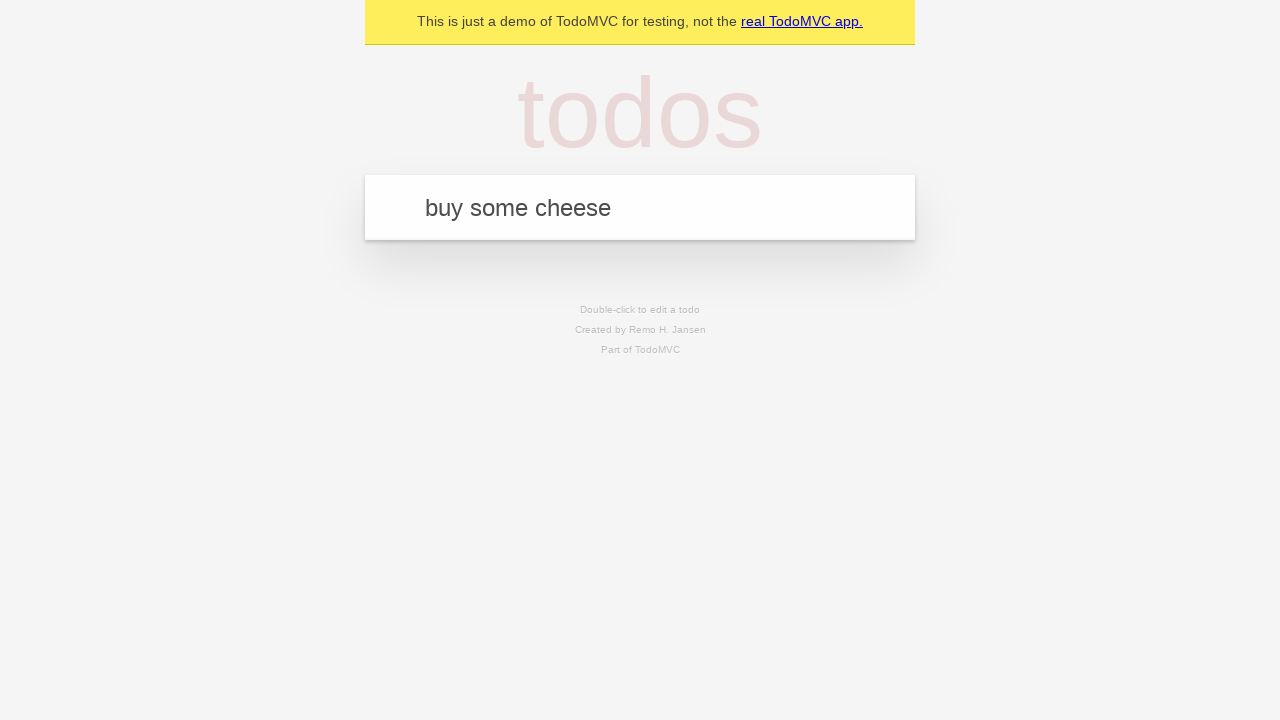

Pressed Enter to add first todo on internal:attr=[placeholder="What needs to be done?"i]
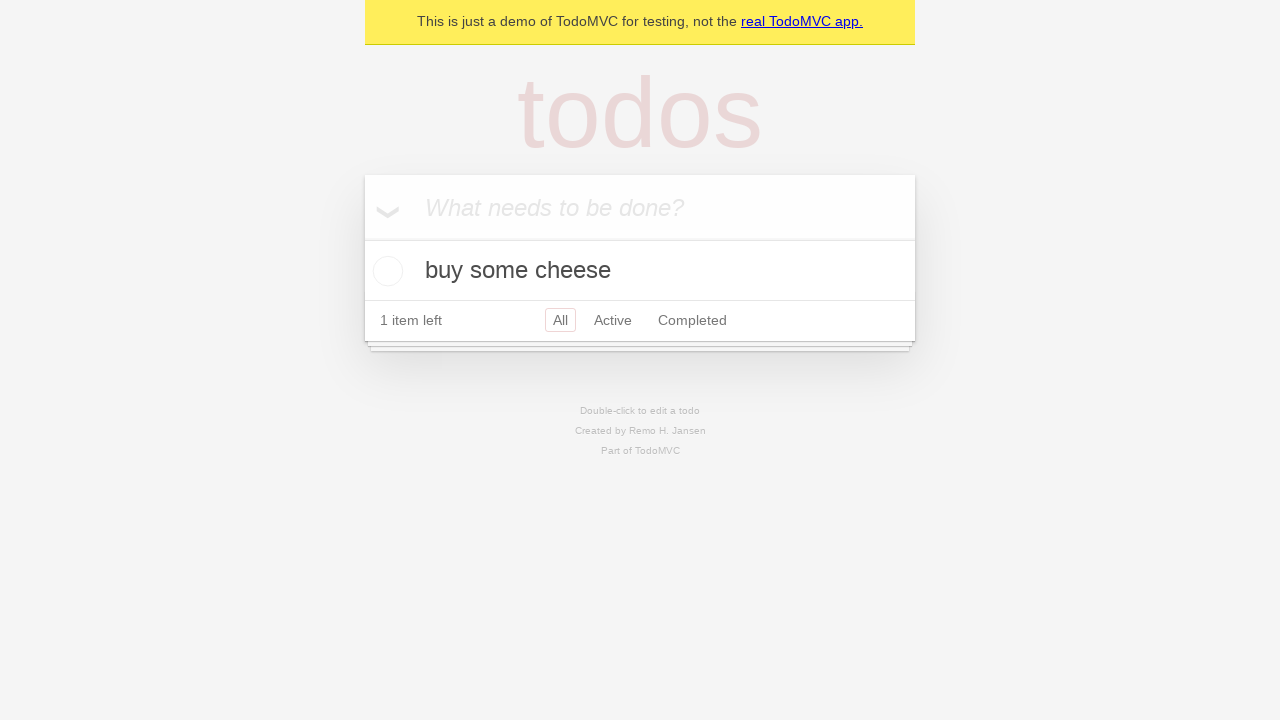

Filled todo input with 'feed the cat' on internal:attr=[placeholder="What needs to be done?"i]
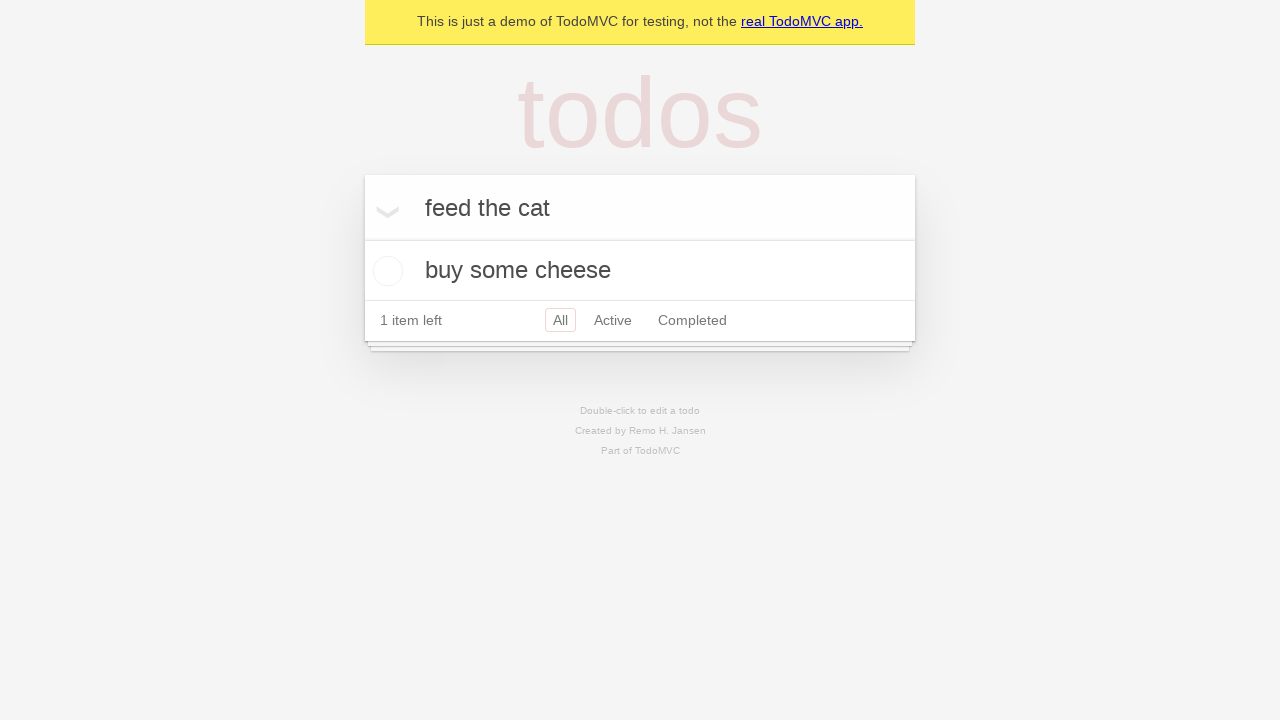

Pressed Enter to add second todo on internal:attr=[placeholder="What needs to be done?"i]
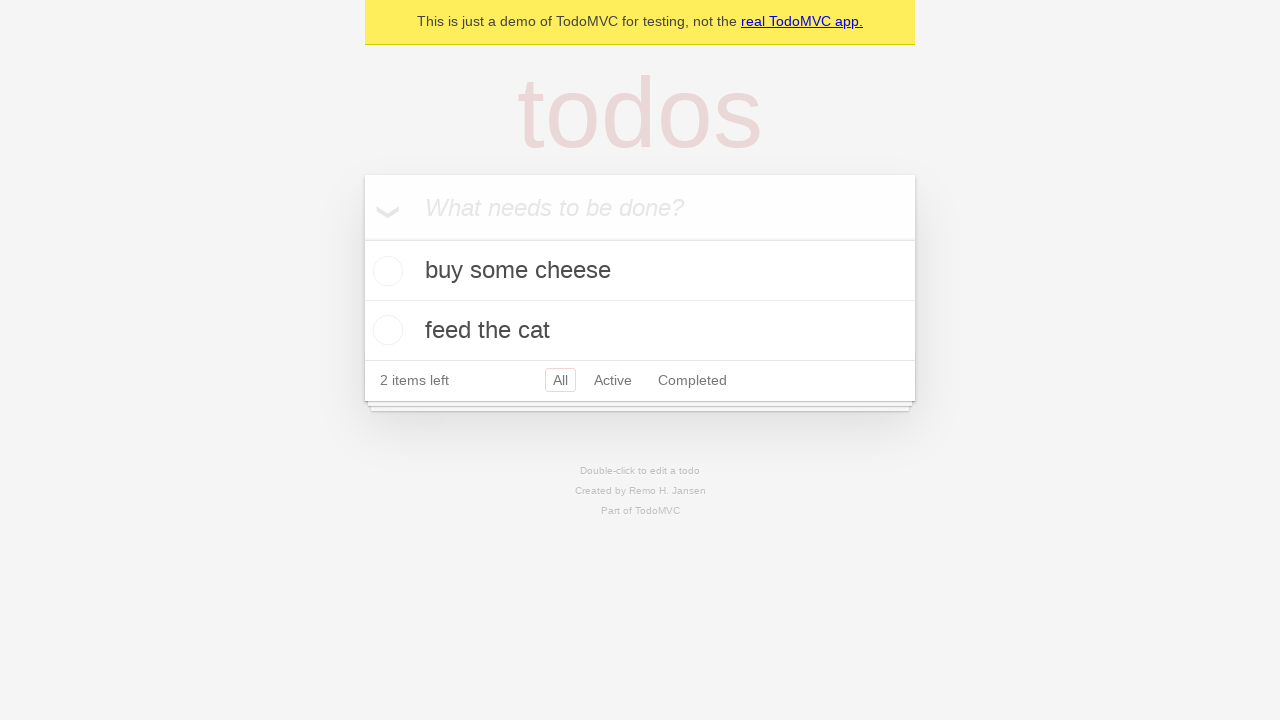

Filled todo input with 'book a doctors appointment' on internal:attr=[placeholder="What needs to be done?"i]
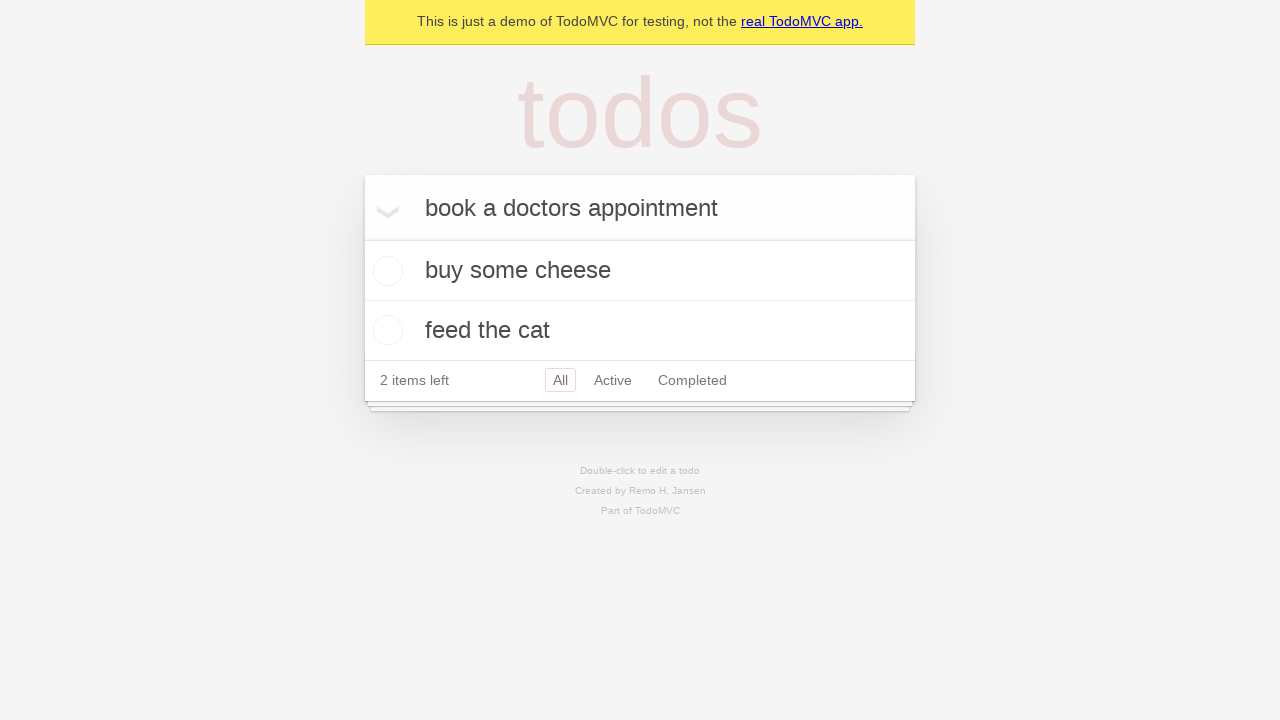

Pressed Enter to add third todo on internal:attr=[placeholder="What needs to be done?"i]
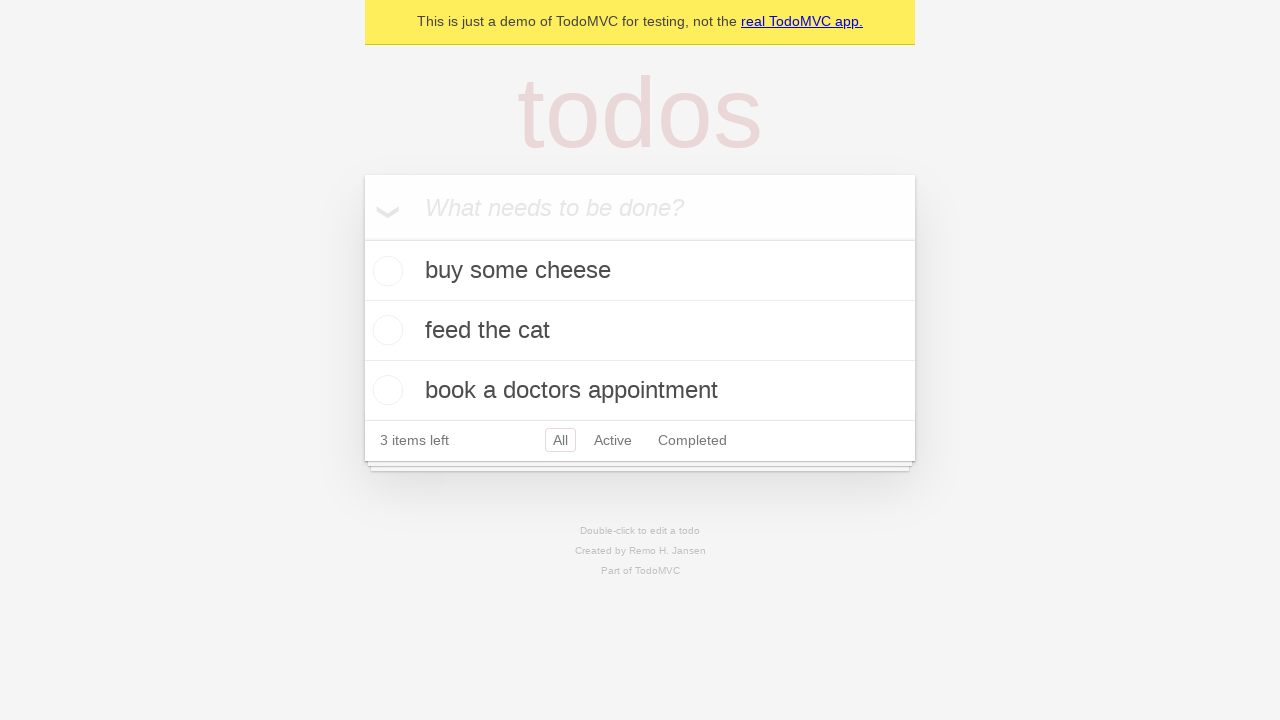

Checked the first todo item as completed at (385, 271) on .todo-list li .toggle >> nth=0
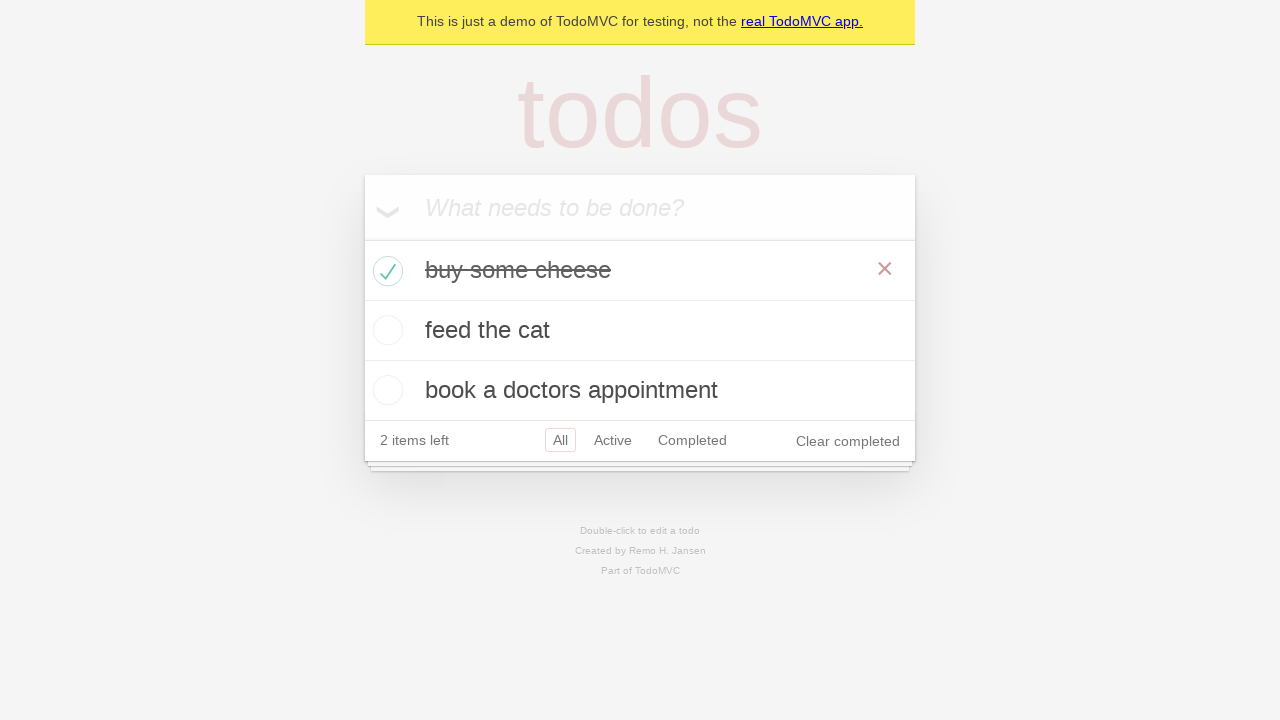

Clear completed button appeared on the page
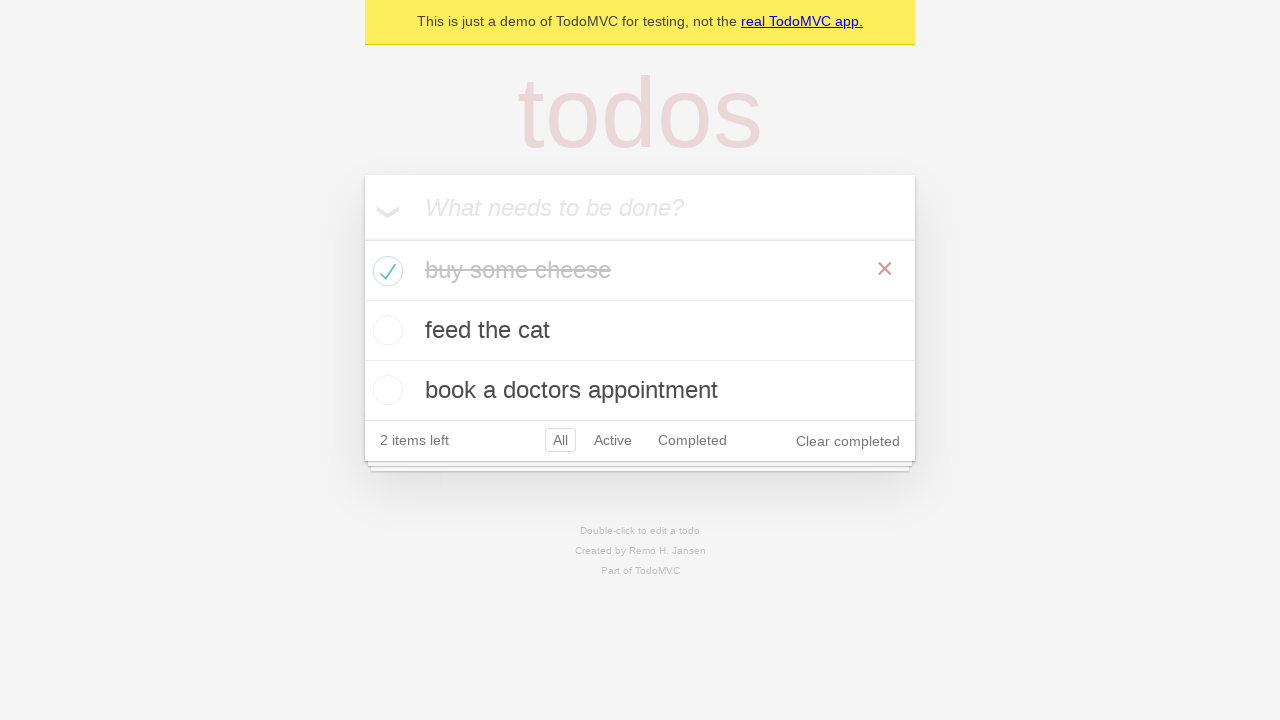

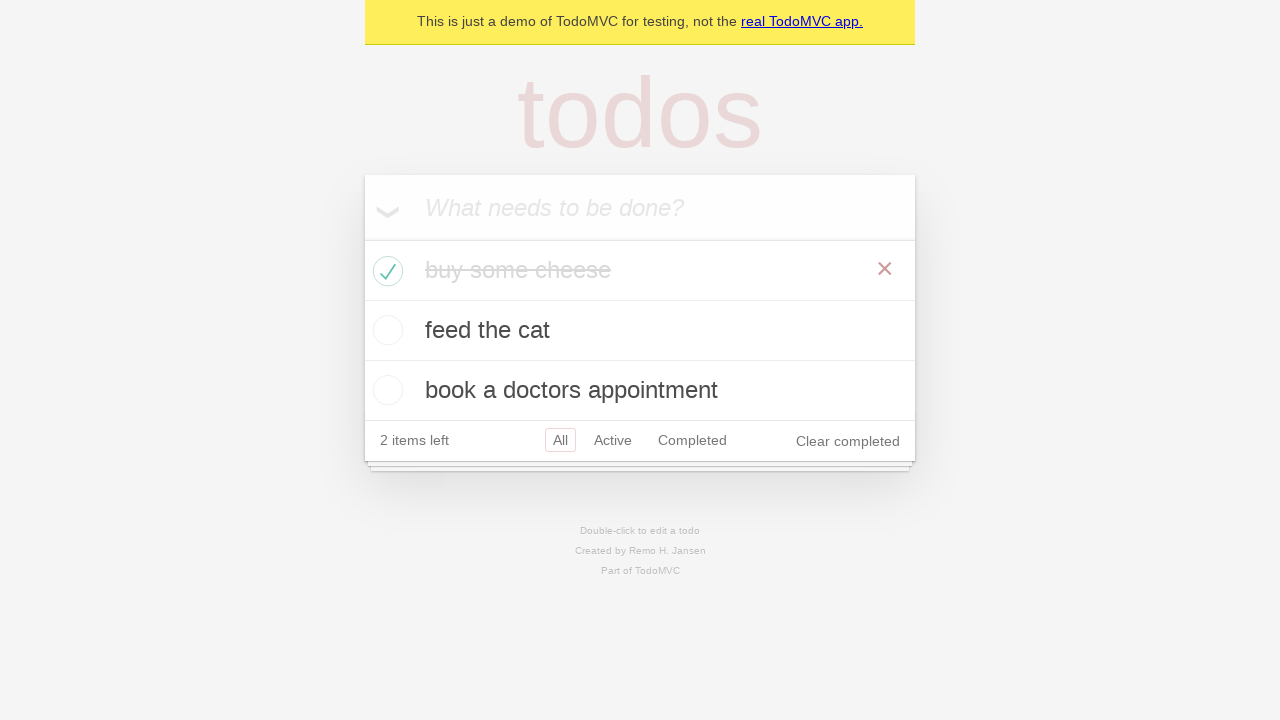